Tests drag and drop functionality by dragging column A to column B

Starting URL: https://the-internet.herokuapp.com/drag_and_drop

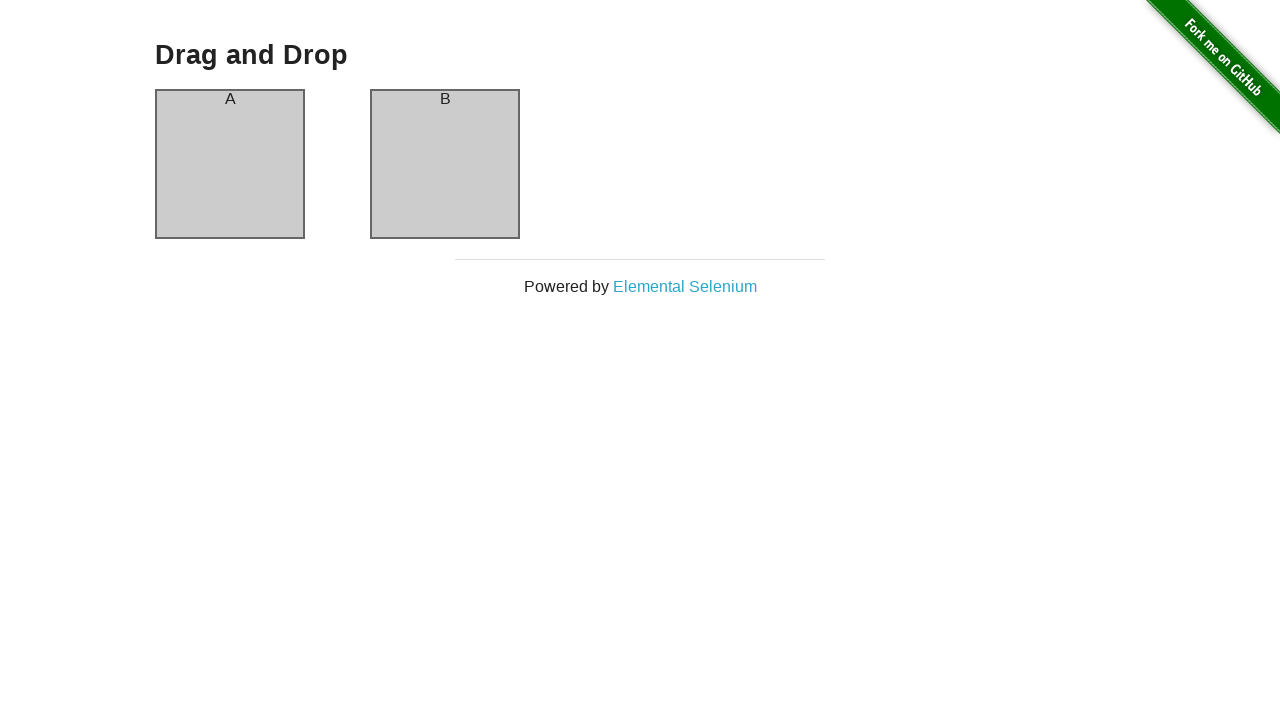

Navigated to drag and drop test page
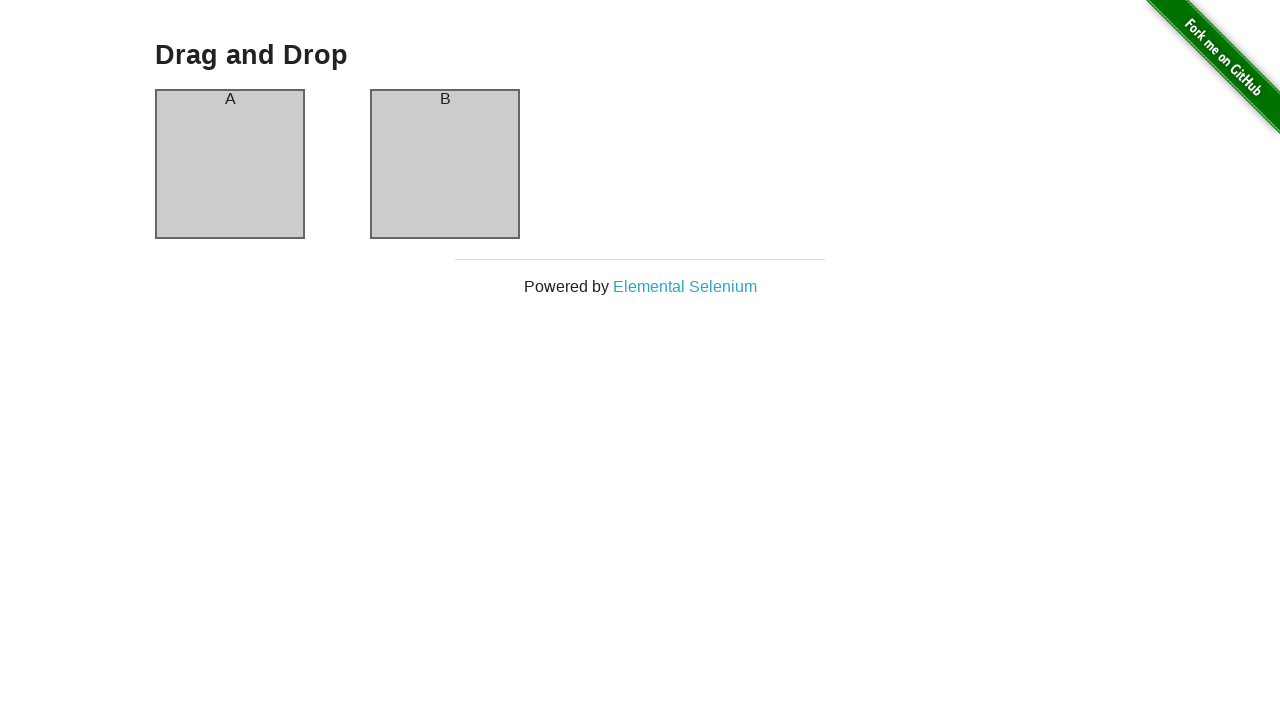

Dragged column A to column B at (445, 164)
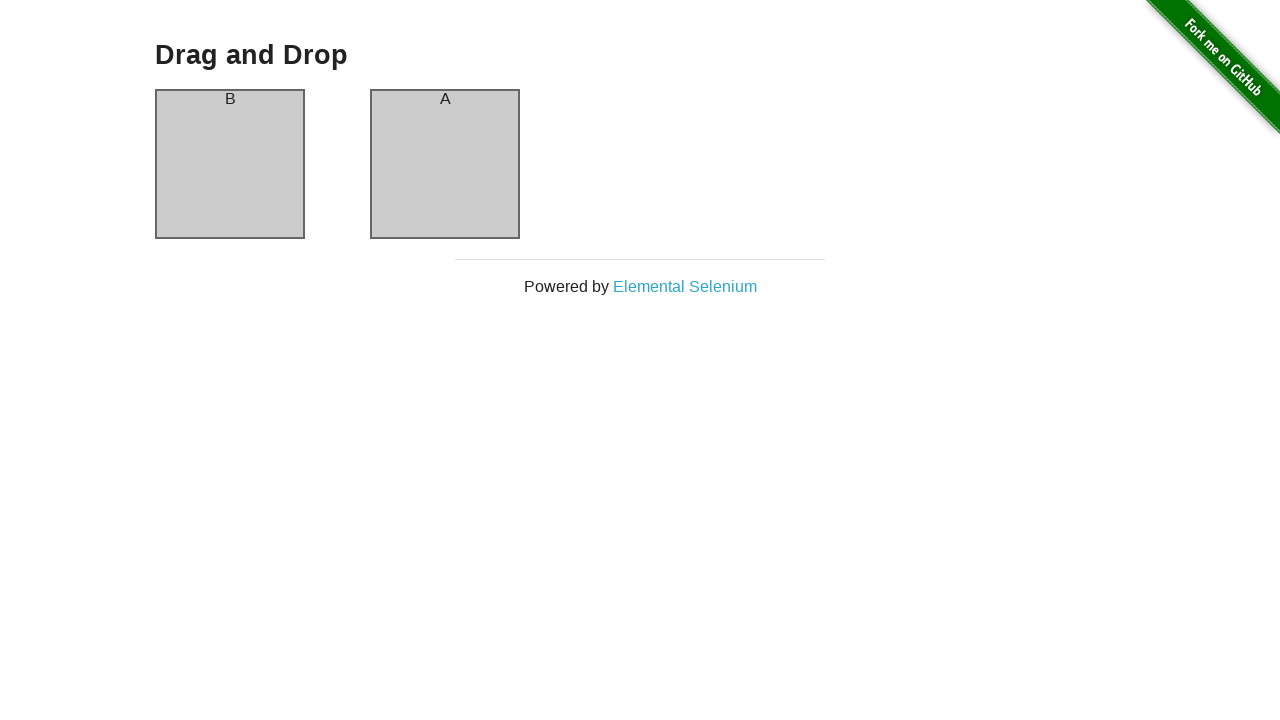

Verified that columns have swapped positions
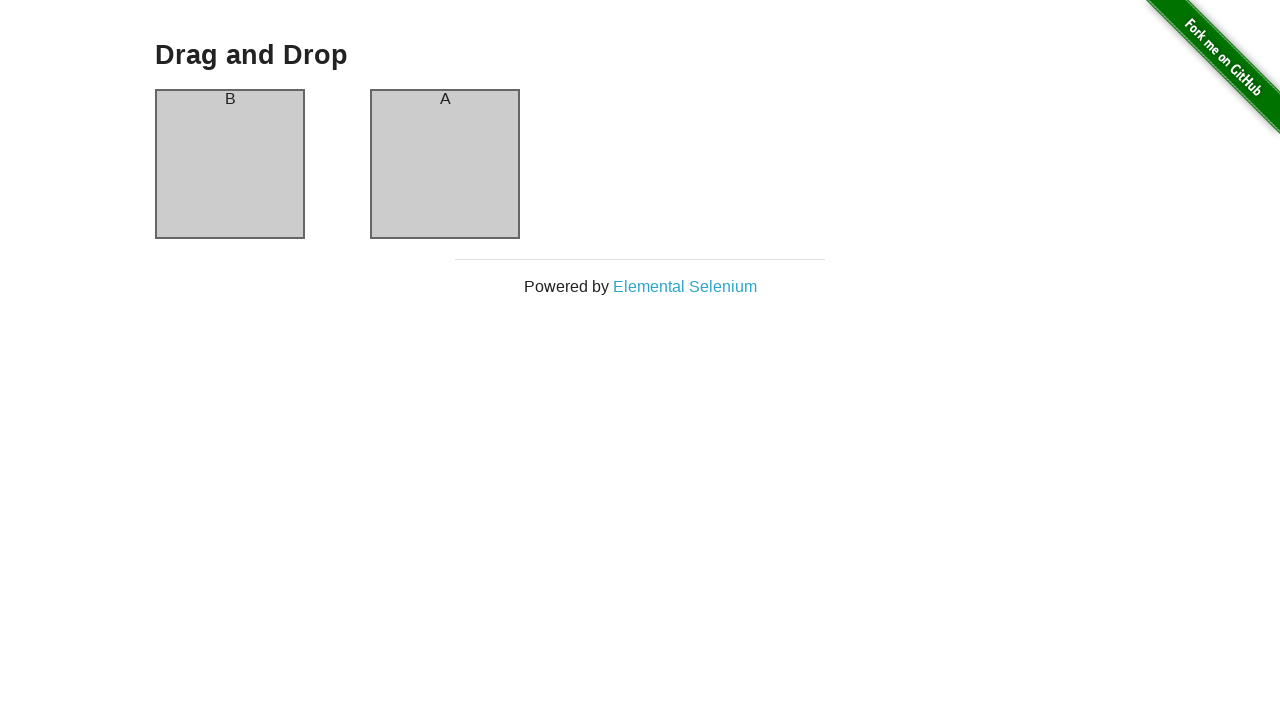

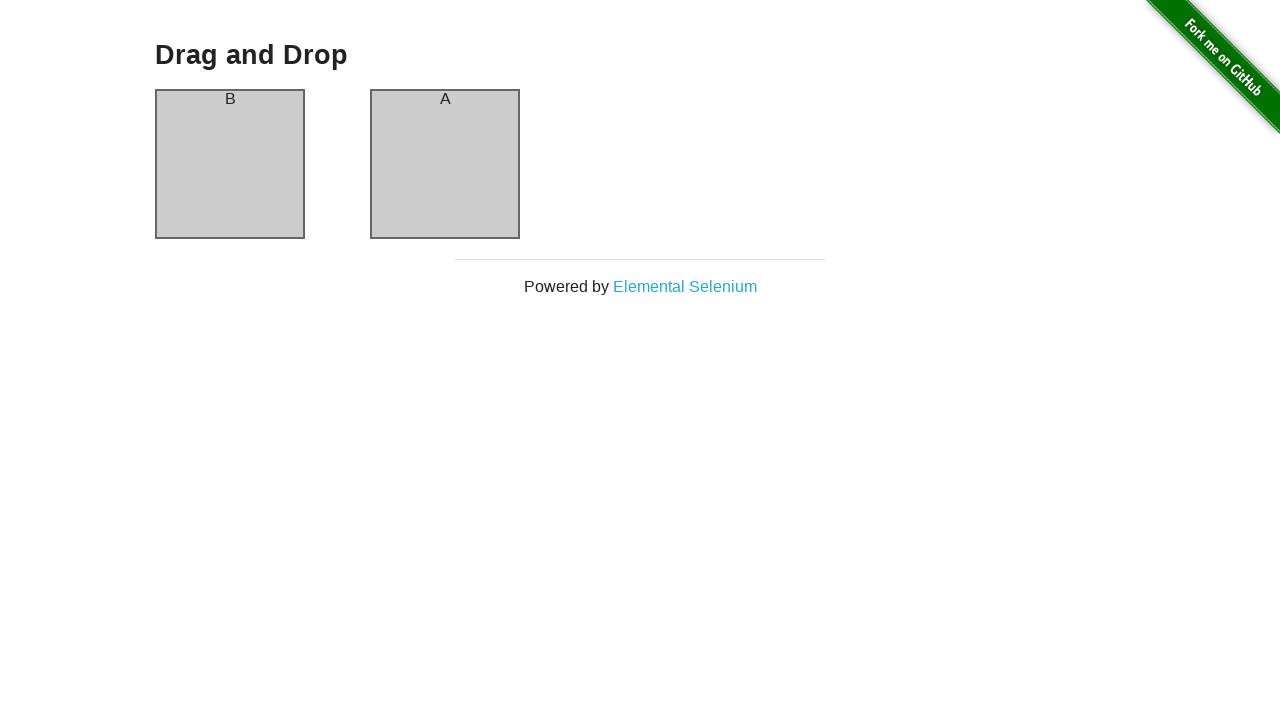